Tests mouse painting functionality by drawing a square shape using mouse movements on a paint application

Starting URL: https://jspaint.app/

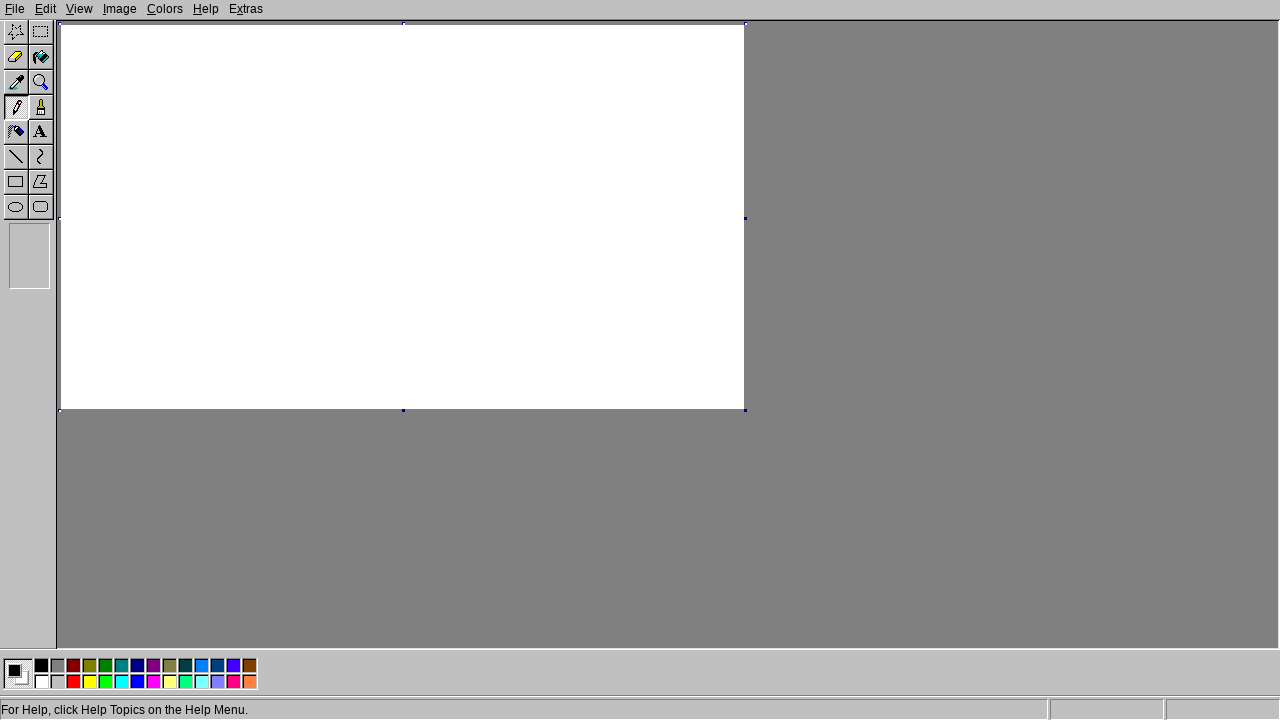

Navigated to jspaint.app
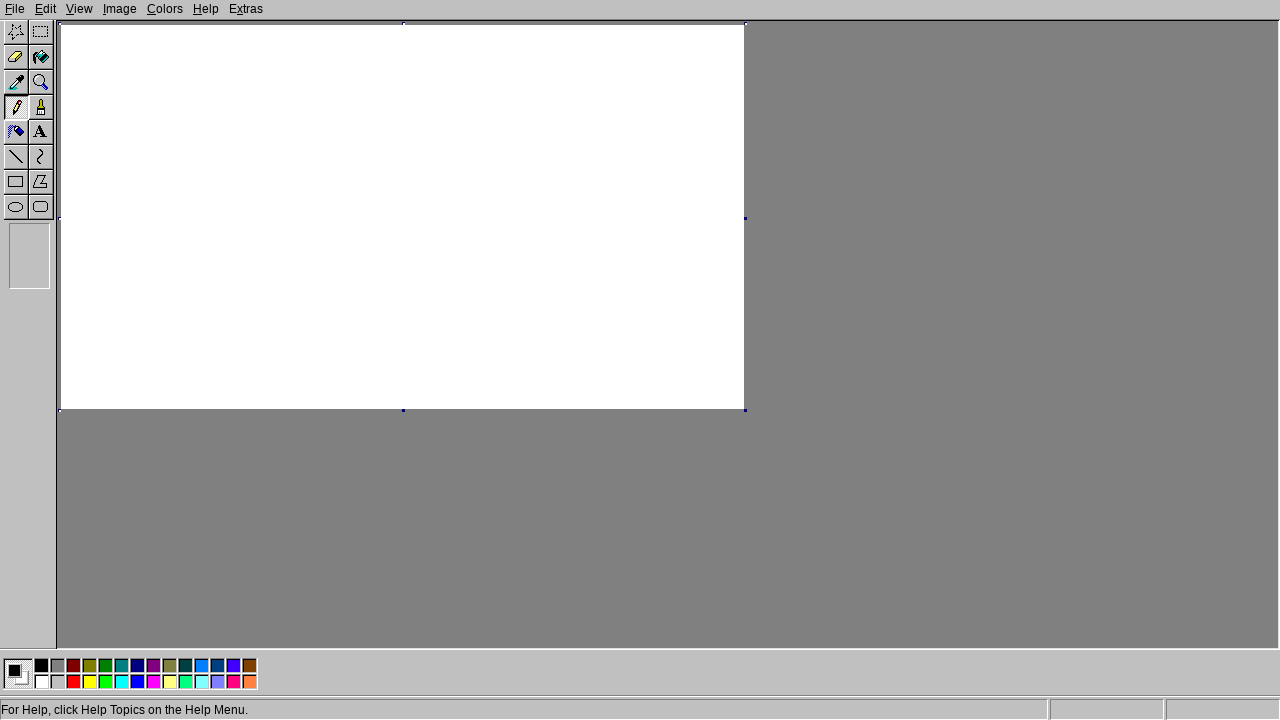

Moved mouse to starting position (200, 200) at (200, 200)
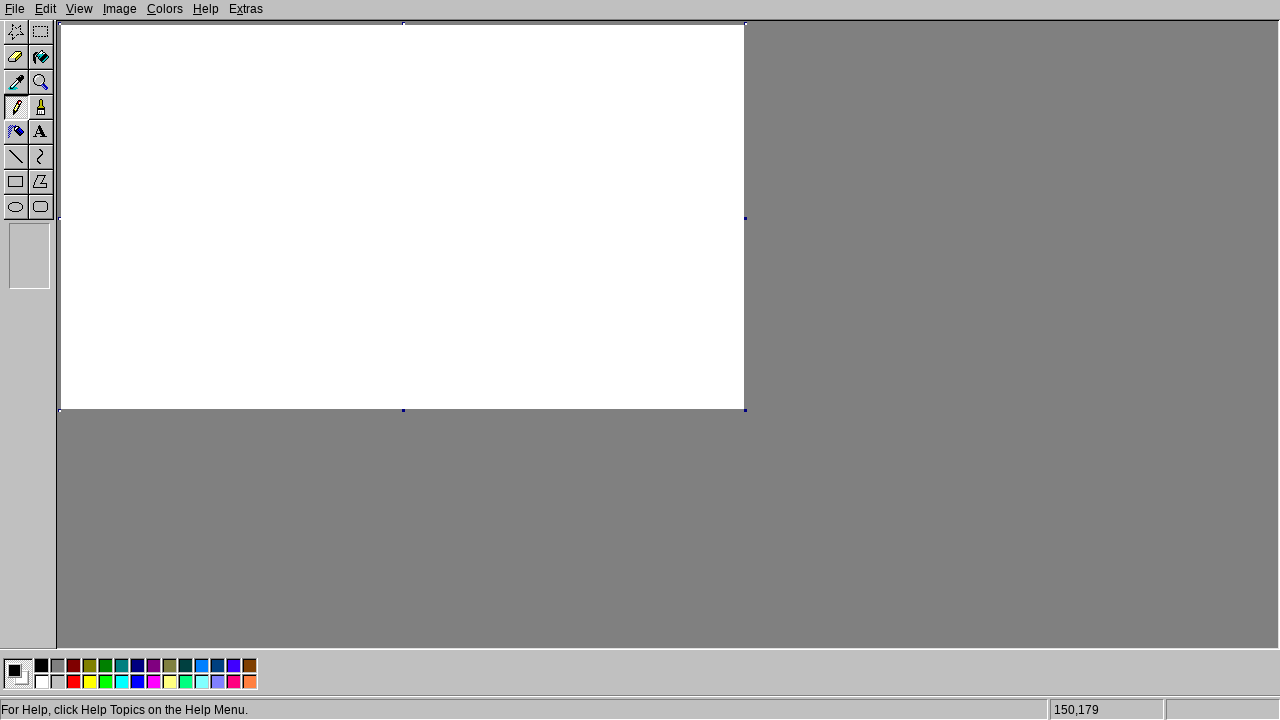

Pressed mouse button down to start drawing at (200, 200)
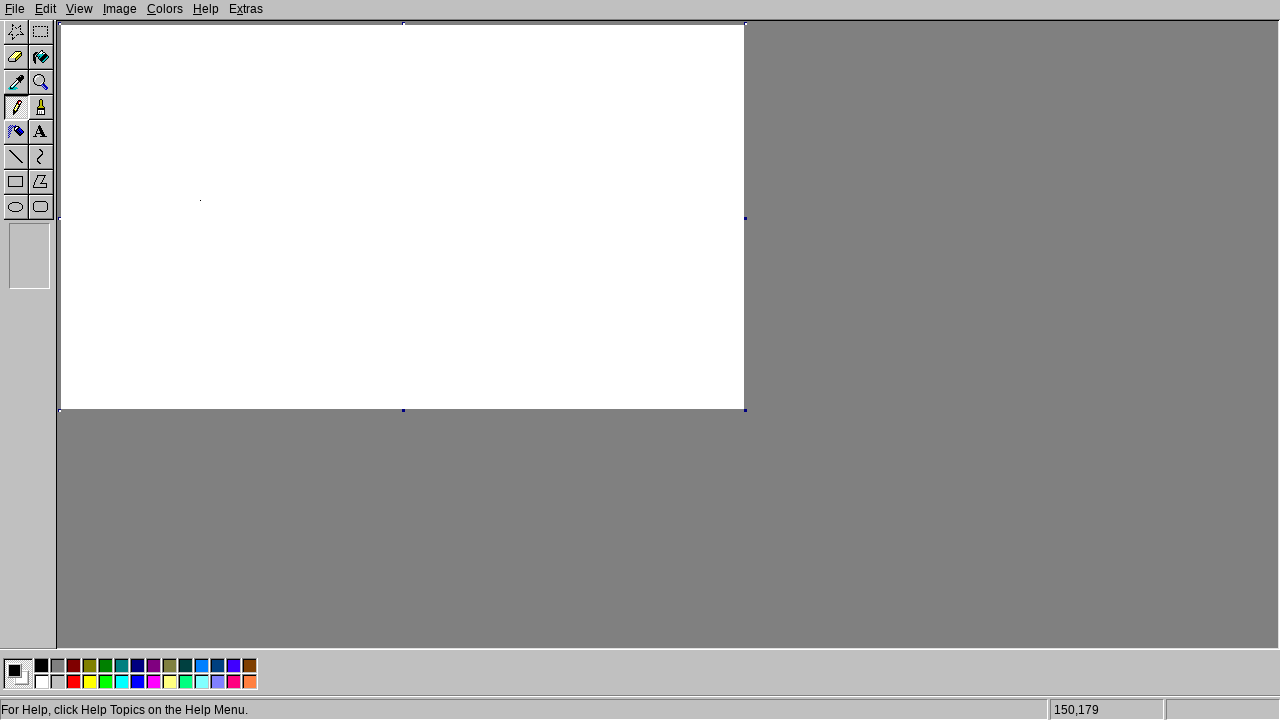

Moved mouse to top-right corner (400, 200) at (400, 200)
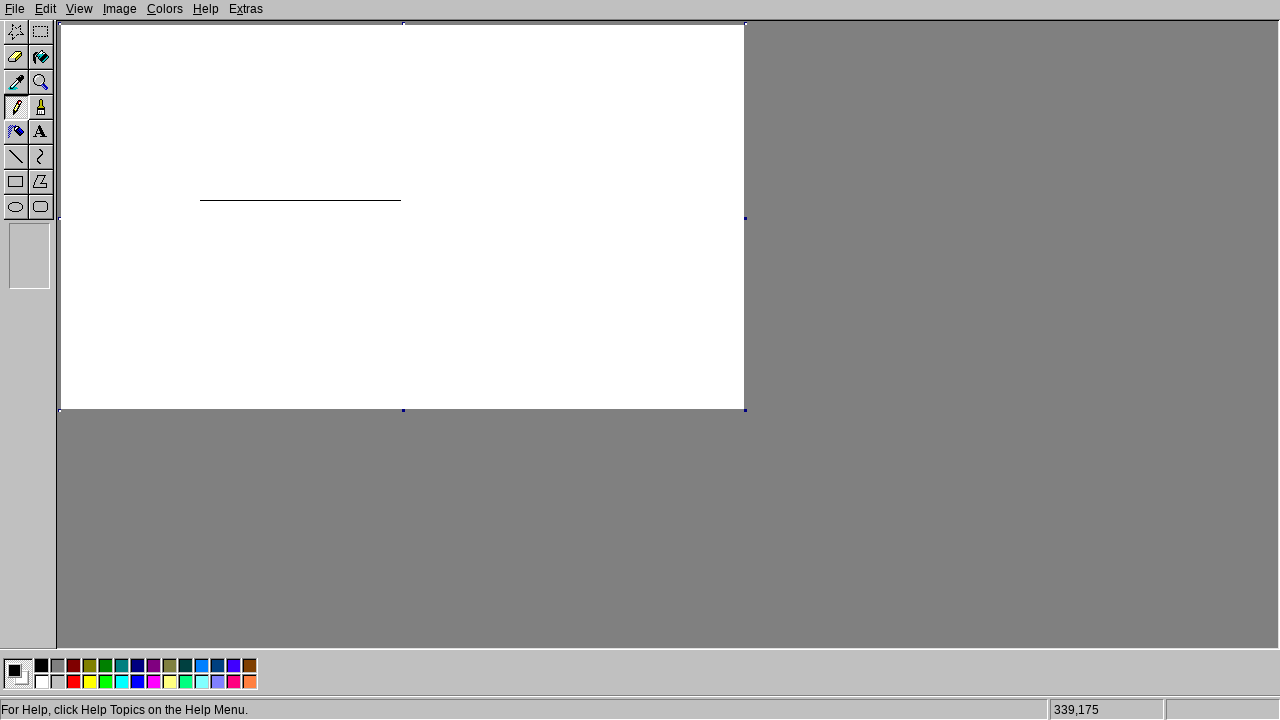

Moved mouse to bottom-right corner (400, 400) at (400, 400)
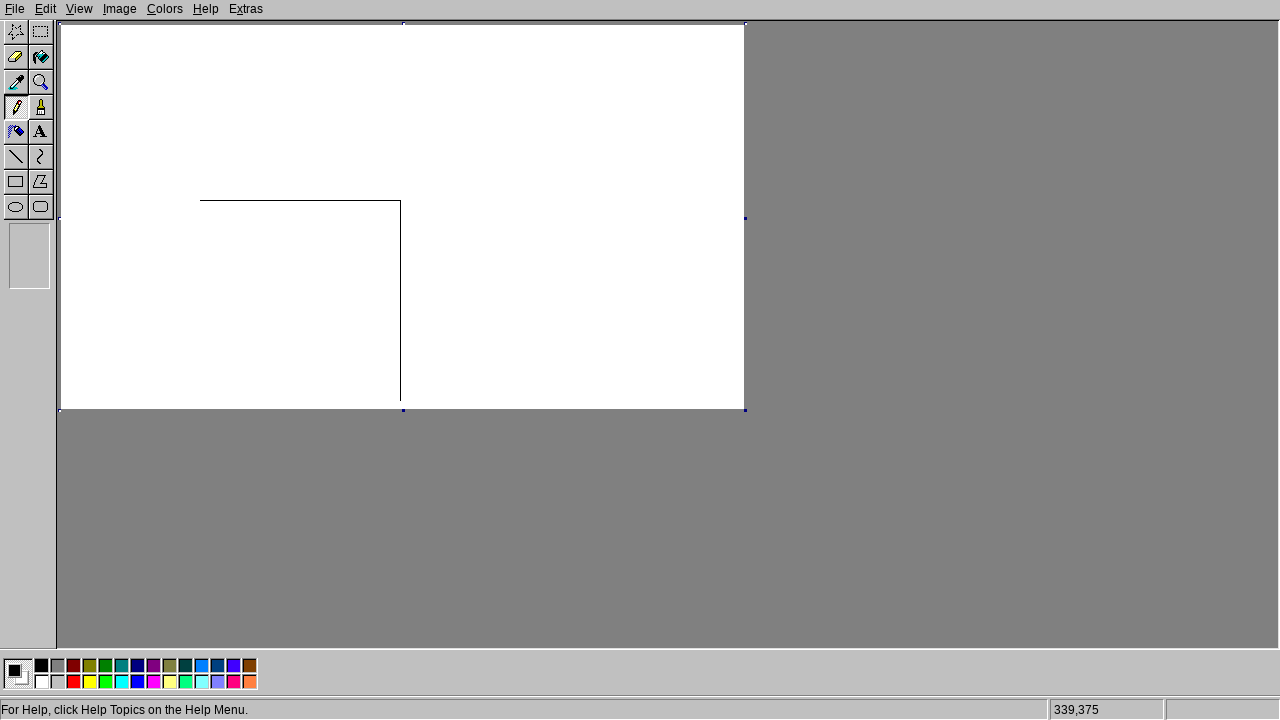

Moved mouse to bottom-left corner (200, 400) at (200, 400)
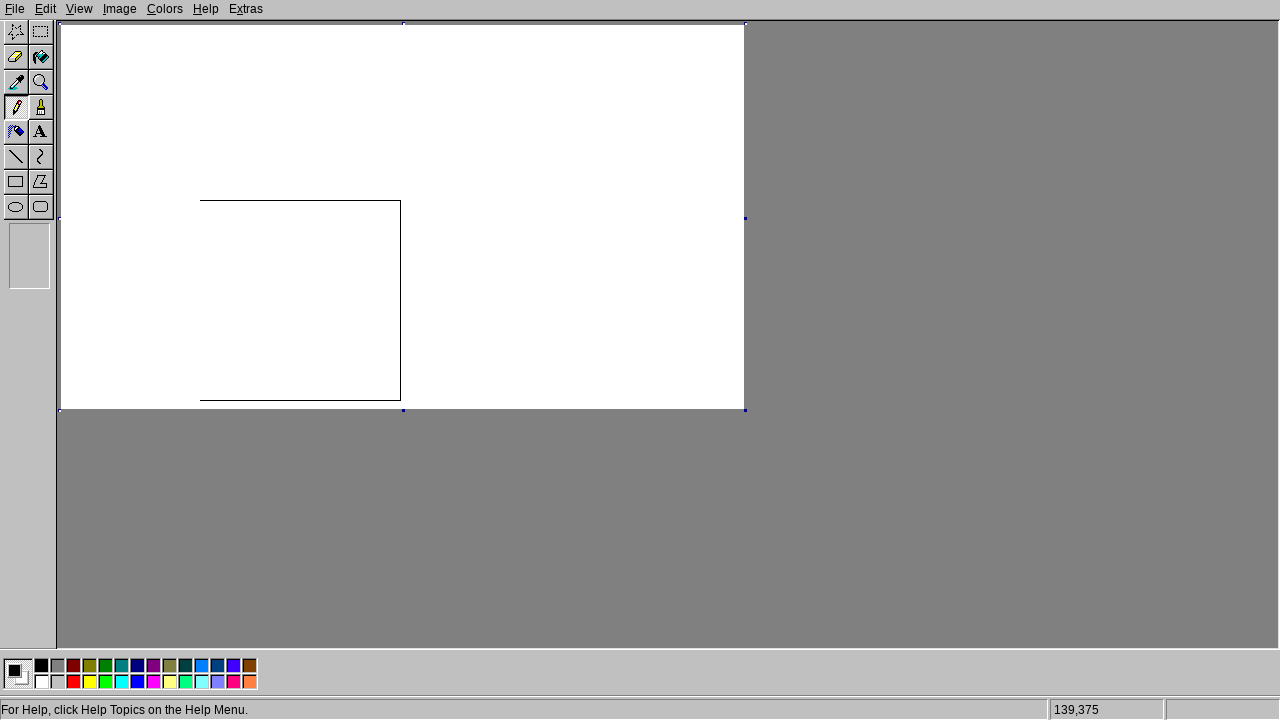

Moved mouse back to starting position (200, 200) to complete square at (200, 200)
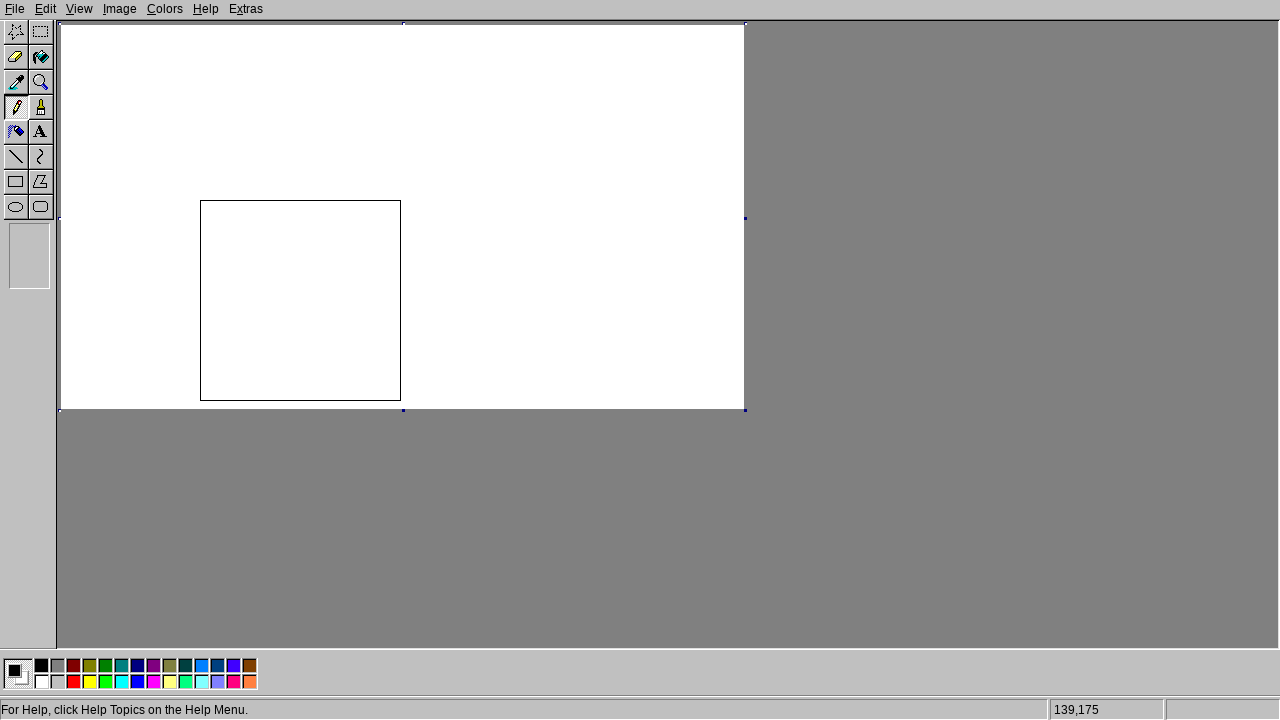

Released mouse button to finish drawing the square at (200, 200)
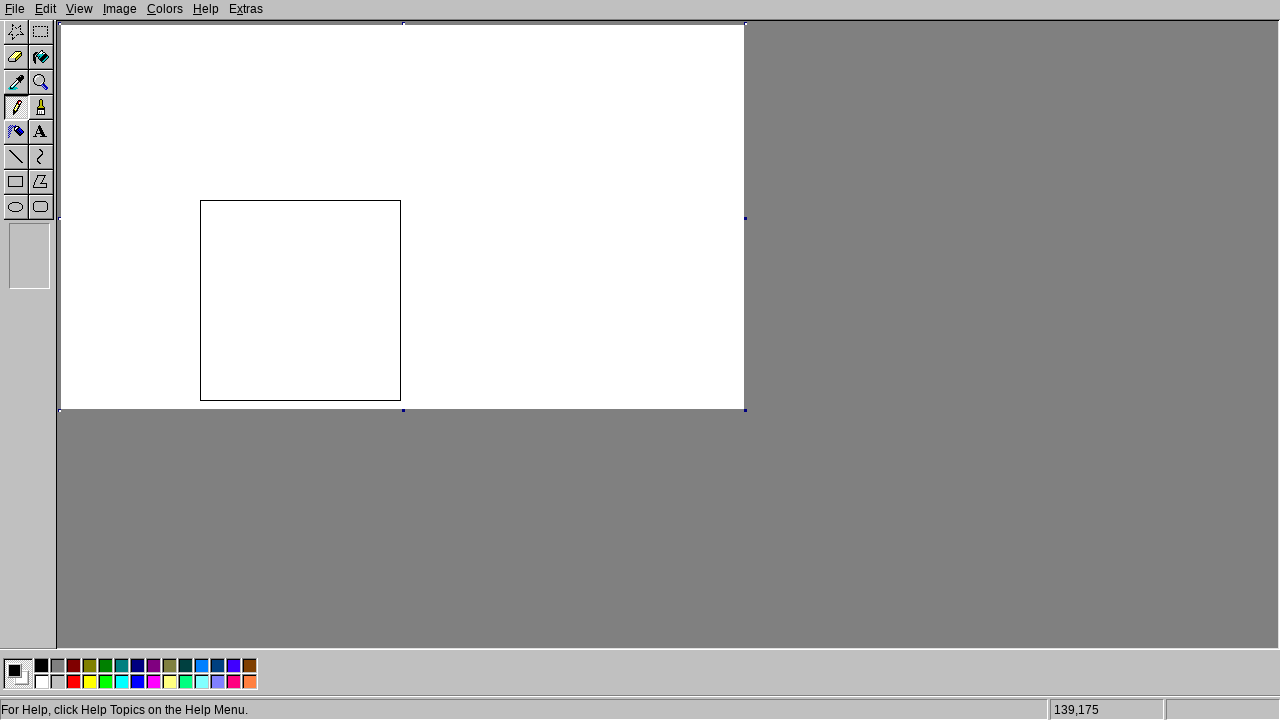

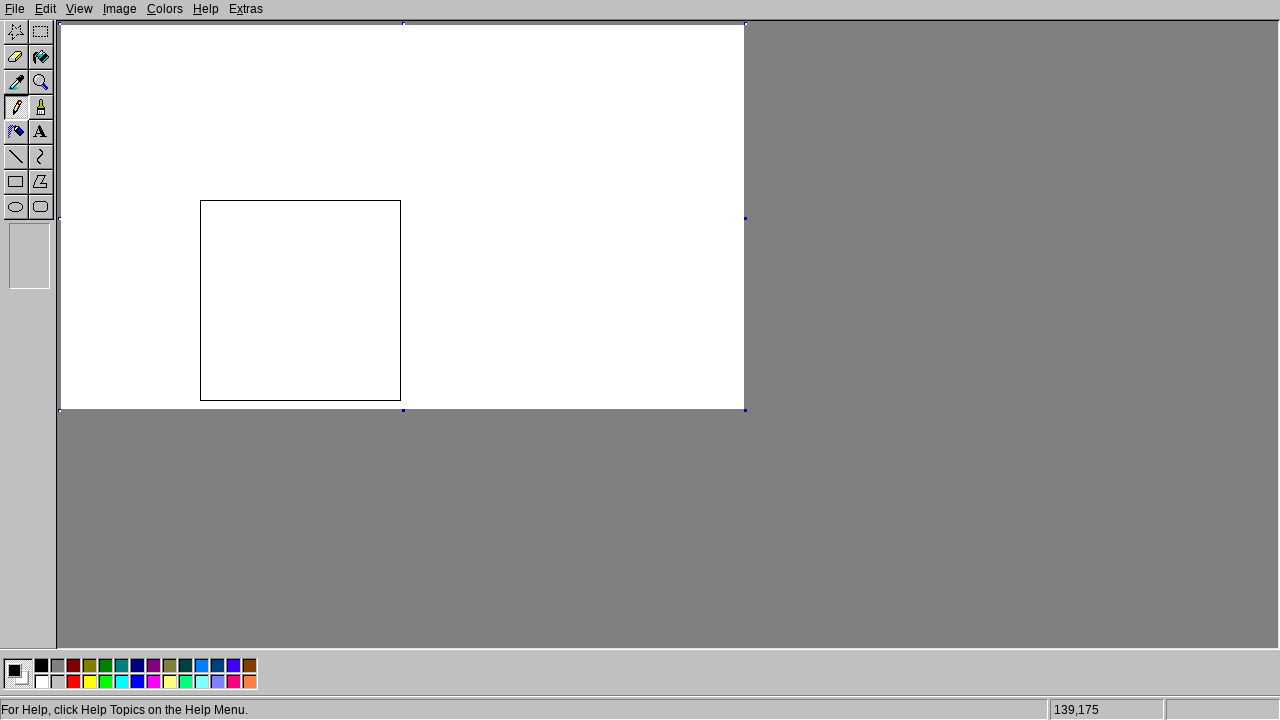